Navigates to the EA App website and clicks on the Login link to test navigation functionality

Starting URL: http://www.eaapp.somee.com

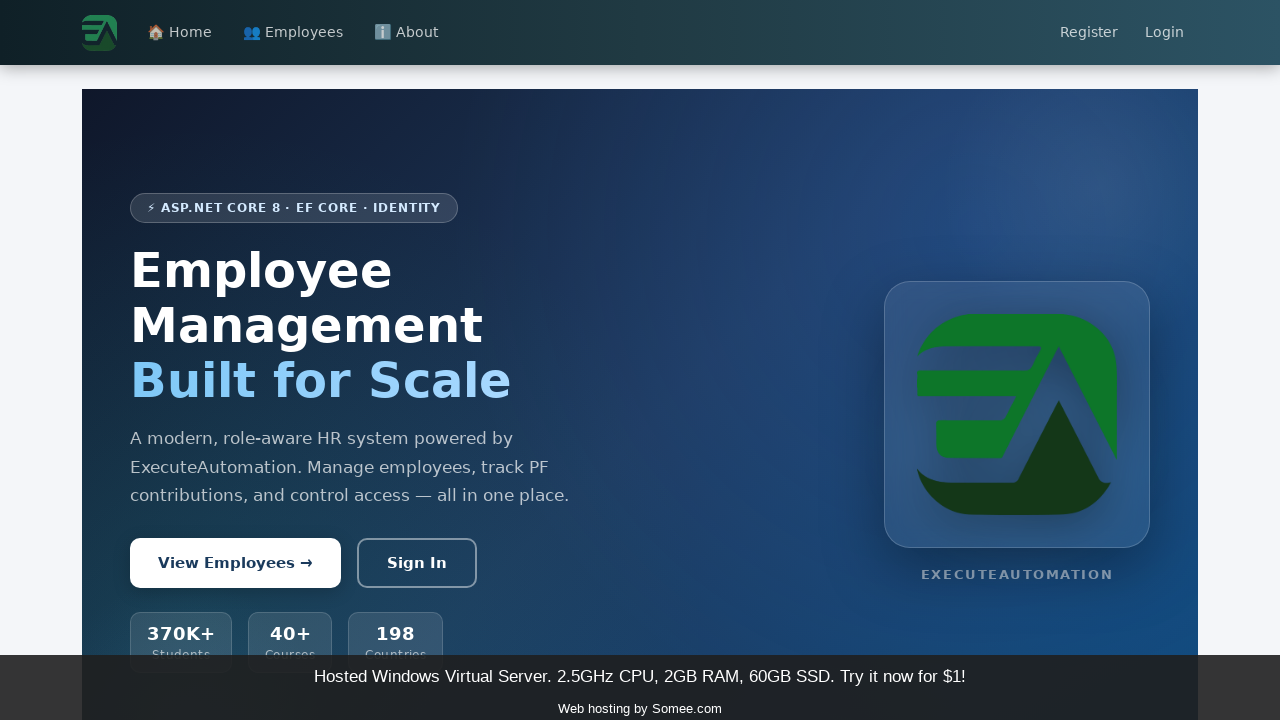

Clicked on the Login link at (1165, 33) on text=Login
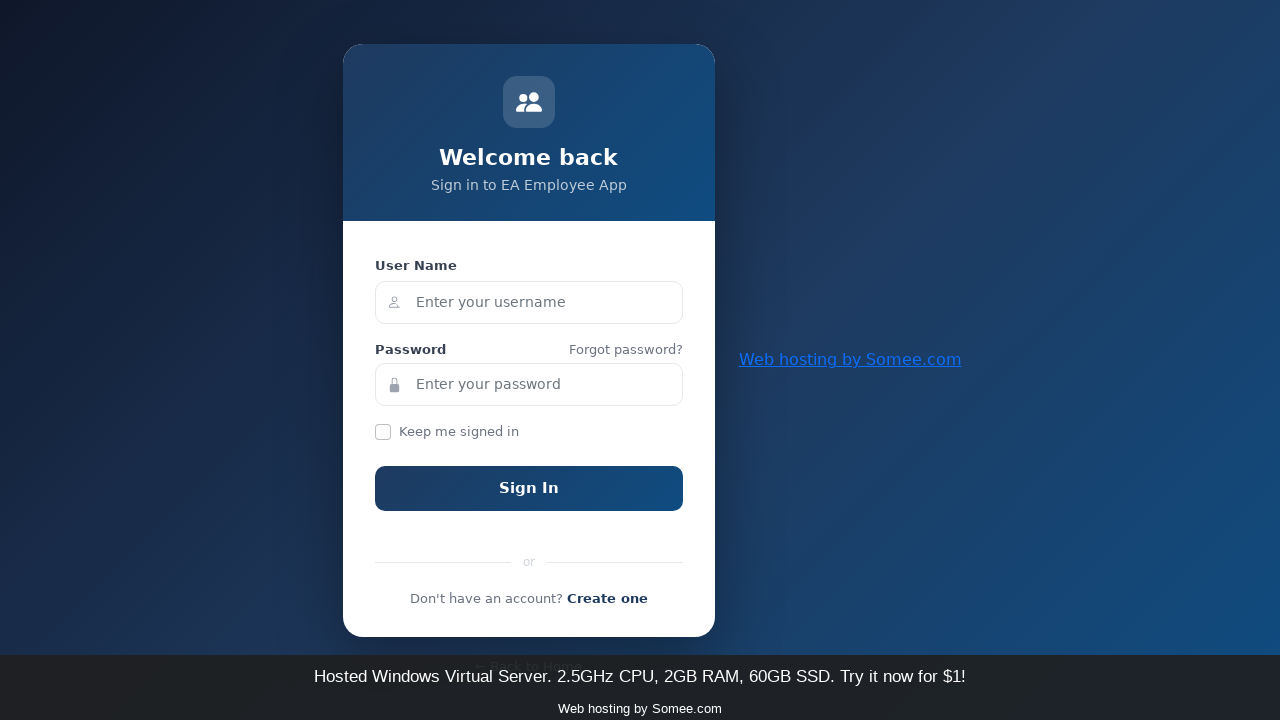

Waited for page to load completely (networkidle)
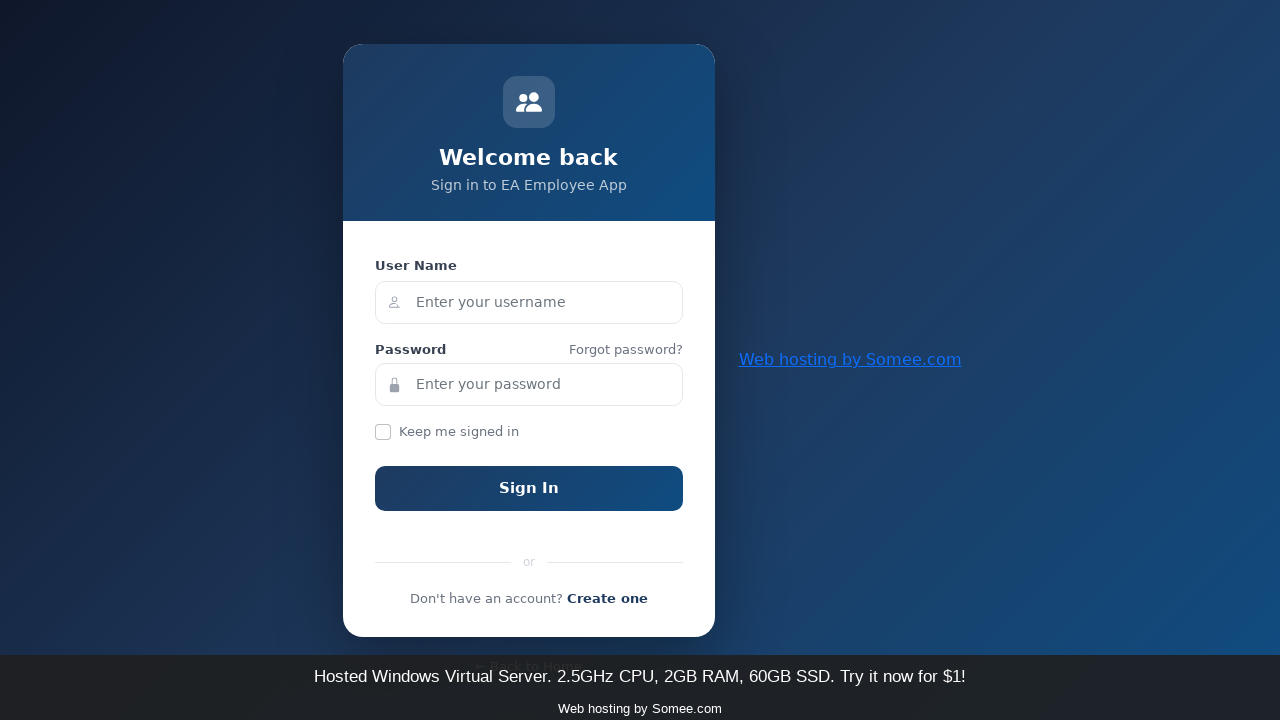

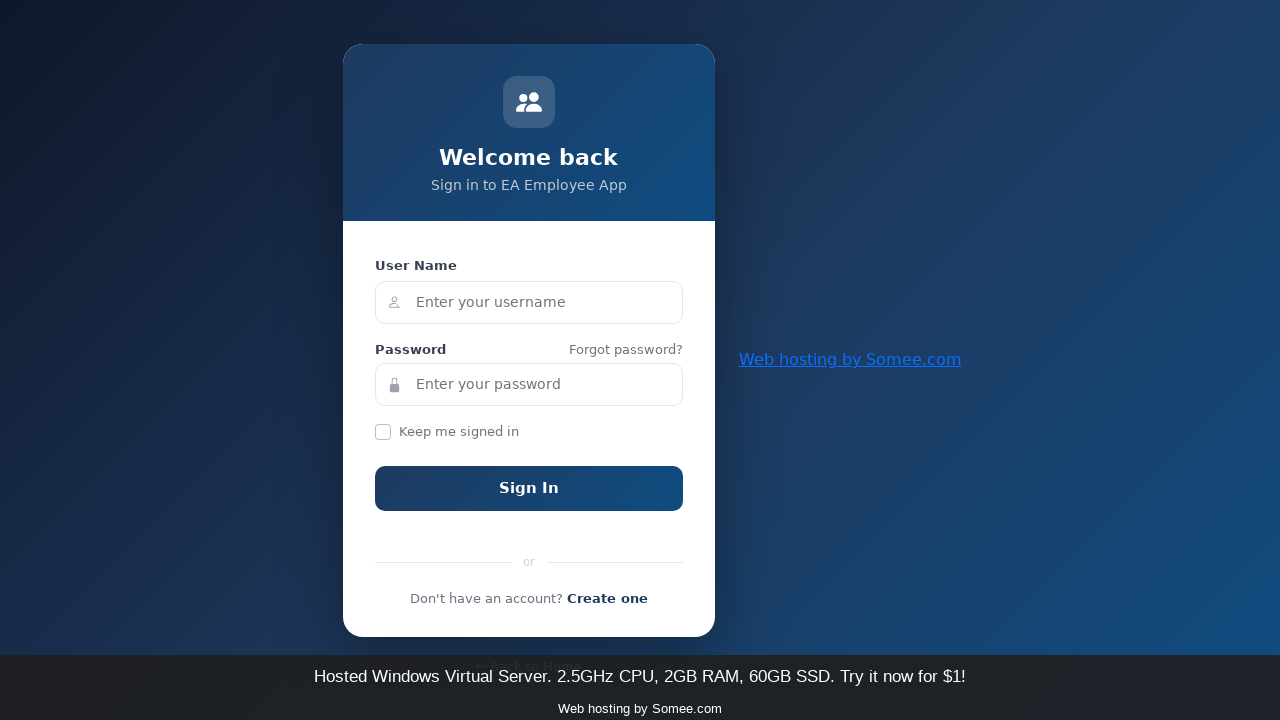